Tests iframe handling by switching to frame1, verifying the heading content inside the iframe, and switching back to default content

Starting URL: https://demoqa.com/frames

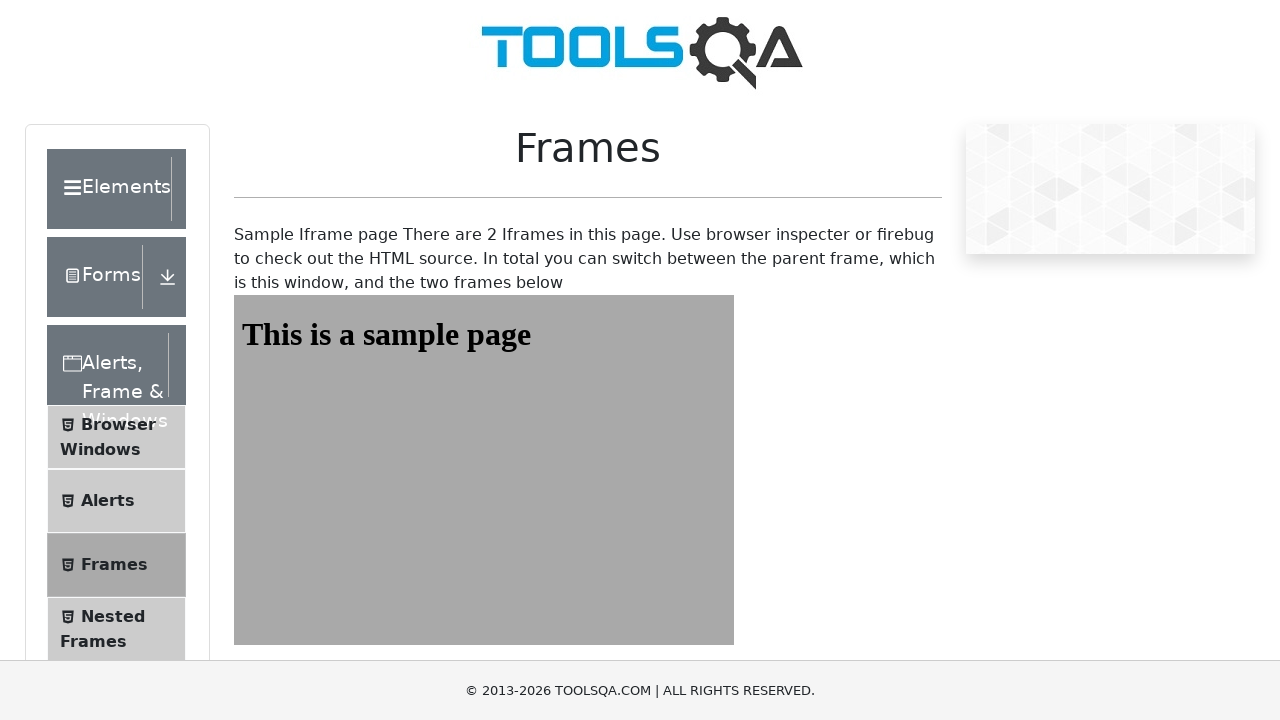

Navigated to https://demoqa.com/frames
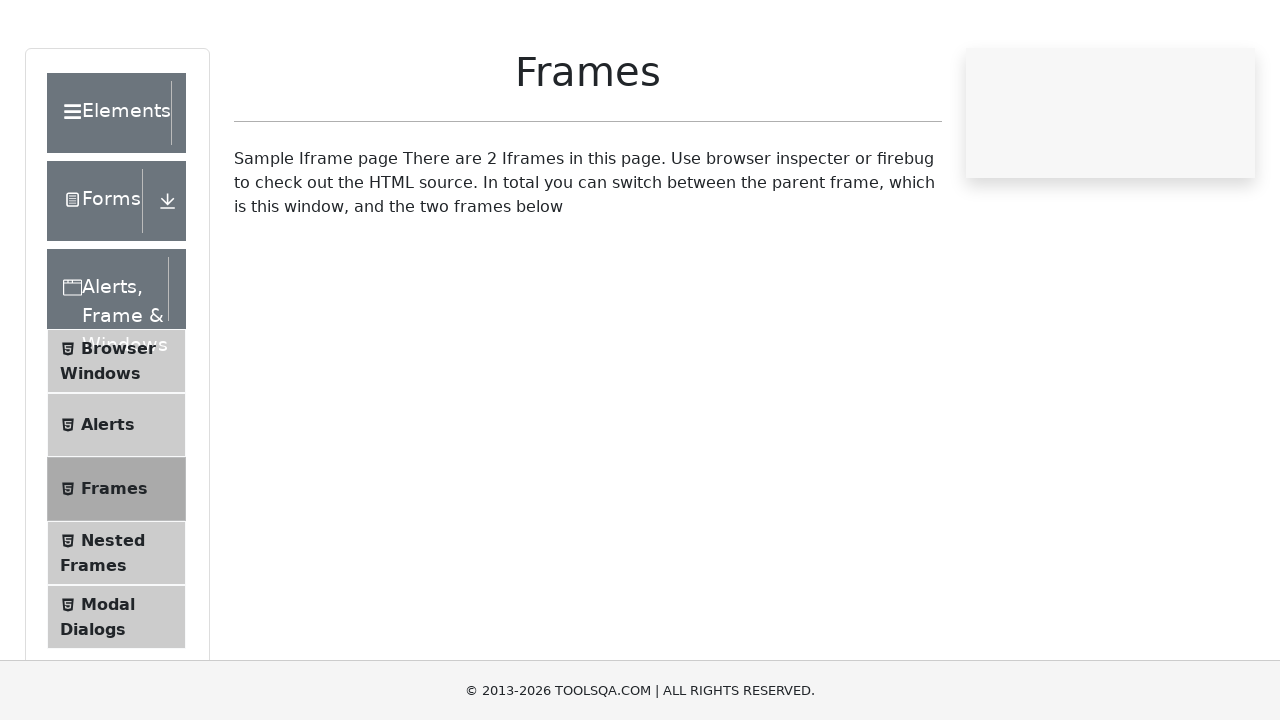

Located frame1 using frame_locator
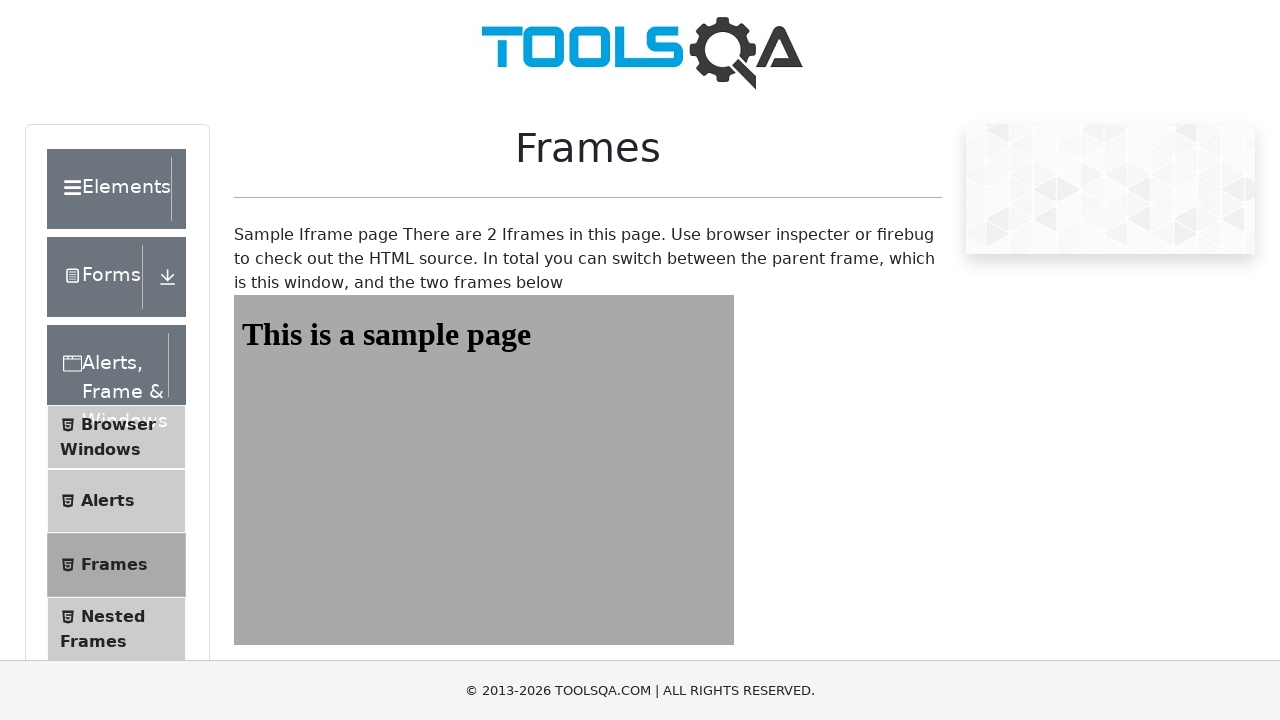

Retrieved text content from sampleHeading inside frame1
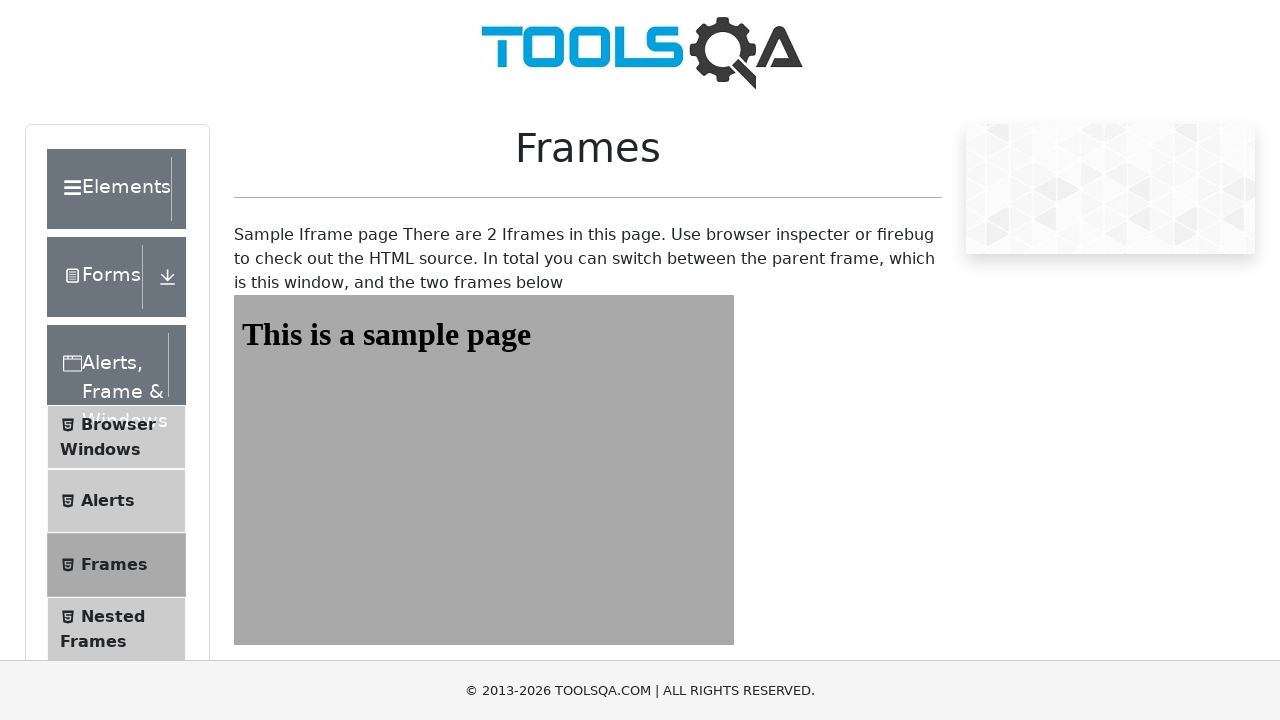

Verified that iframe heading contains 'This is a sample page'
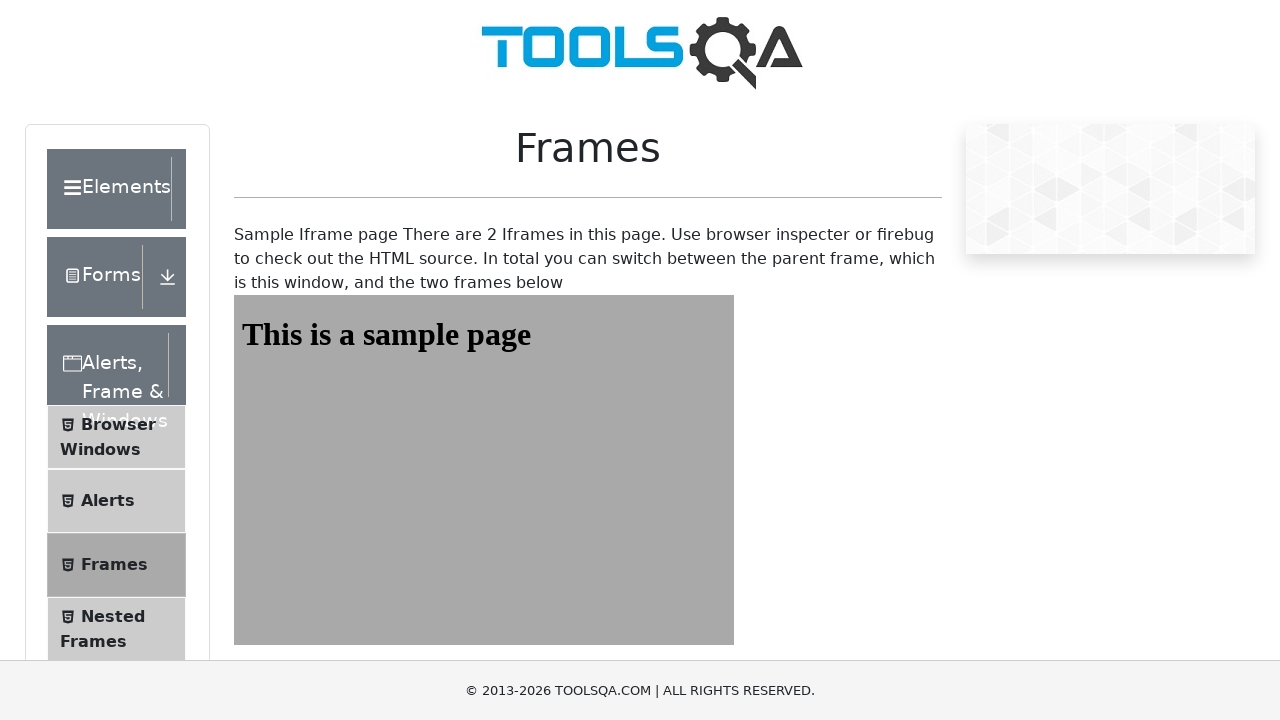

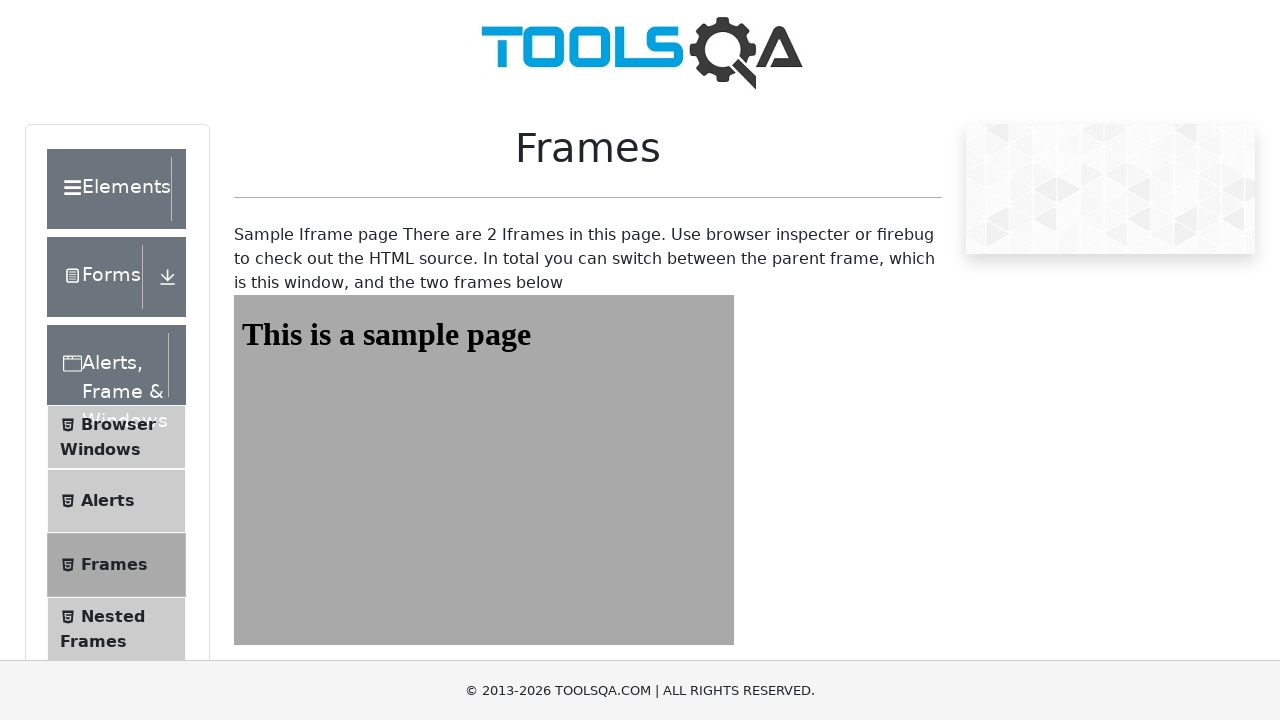